Navigates to a grocery shopping site and adds specific vegetables (Cucumber, Brocolli, Beetroot) to the cart by finding them in the product list and clicking their add buttons

Starting URL: https://rahulshettyacademy.com/seleniumPractise/

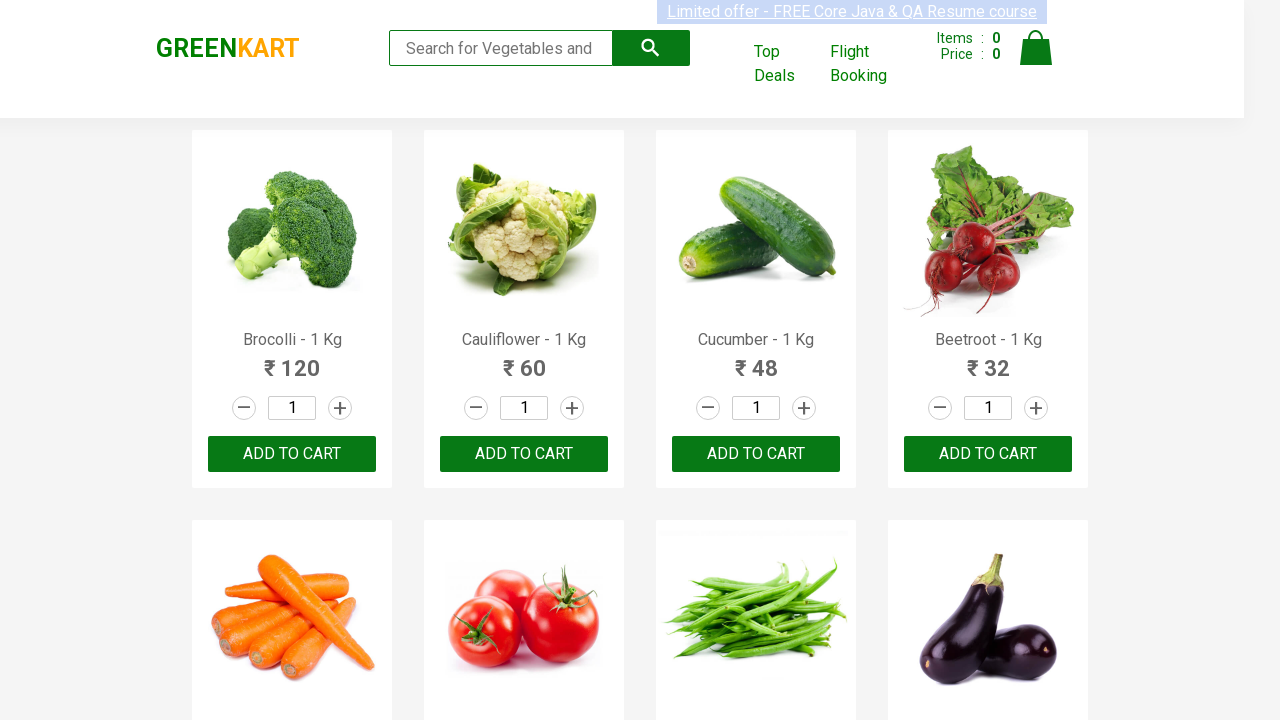

Waited for product list to load
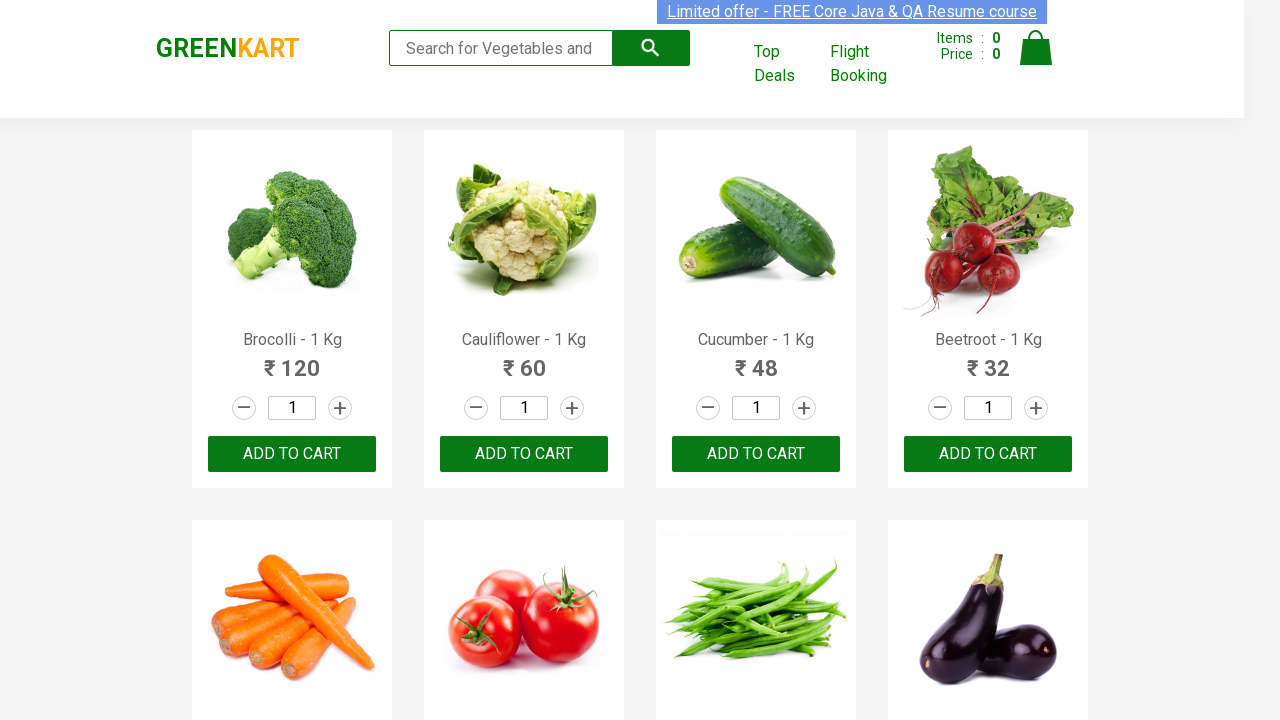

Retrieved all product name elements
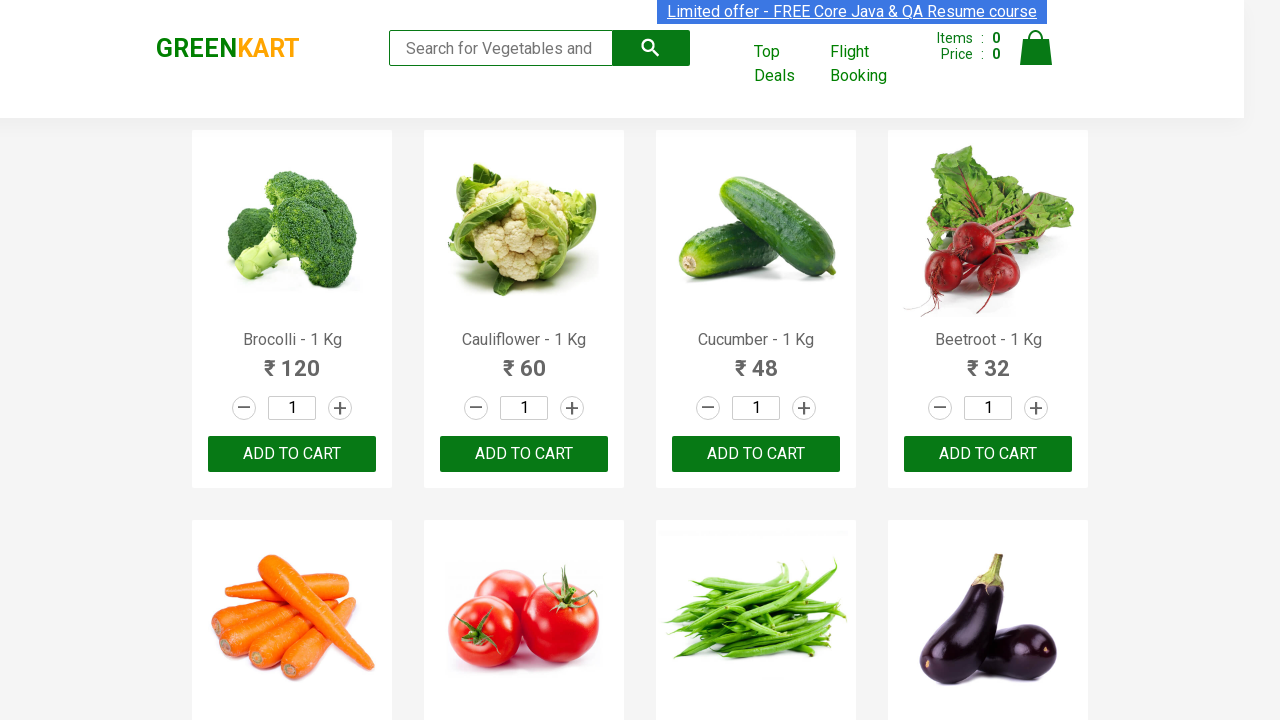

Retrieved all add to cart buttons
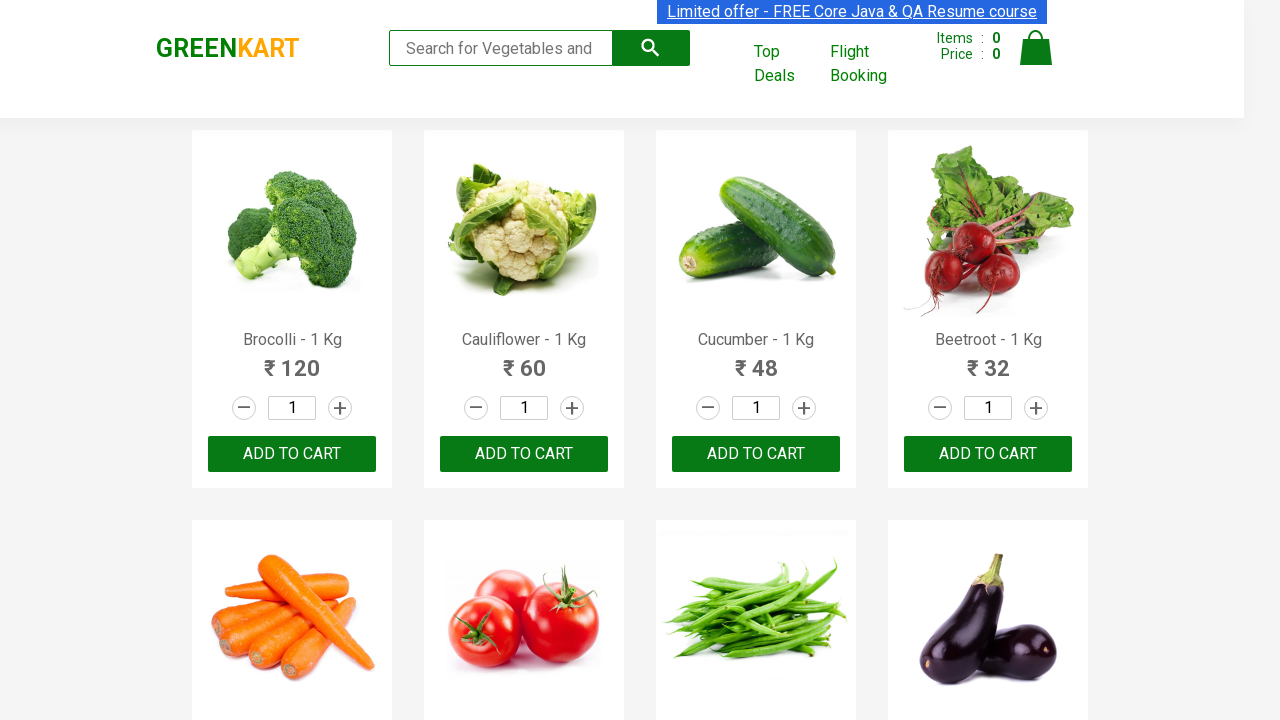

Added Brocolli to cart at (292, 454) on div.product-action button >> nth=0
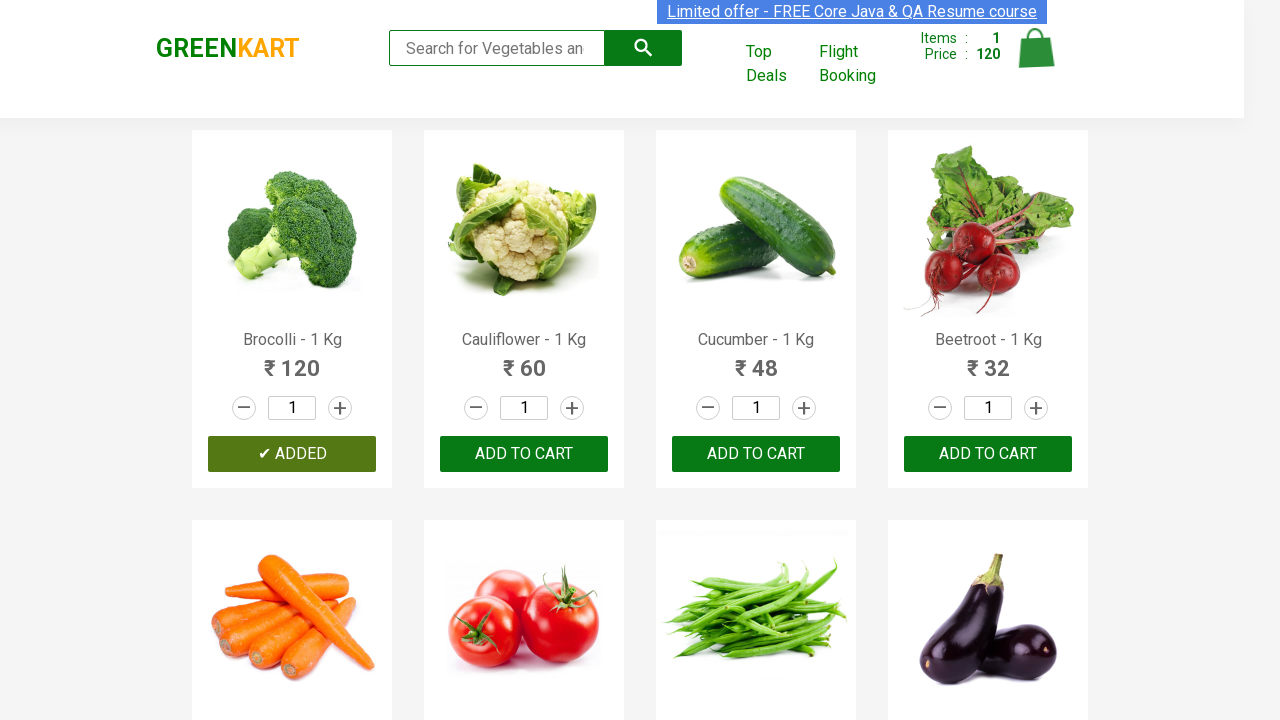

Added Cucumber to cart at (756, 454) on div.product-action button >> nth=2
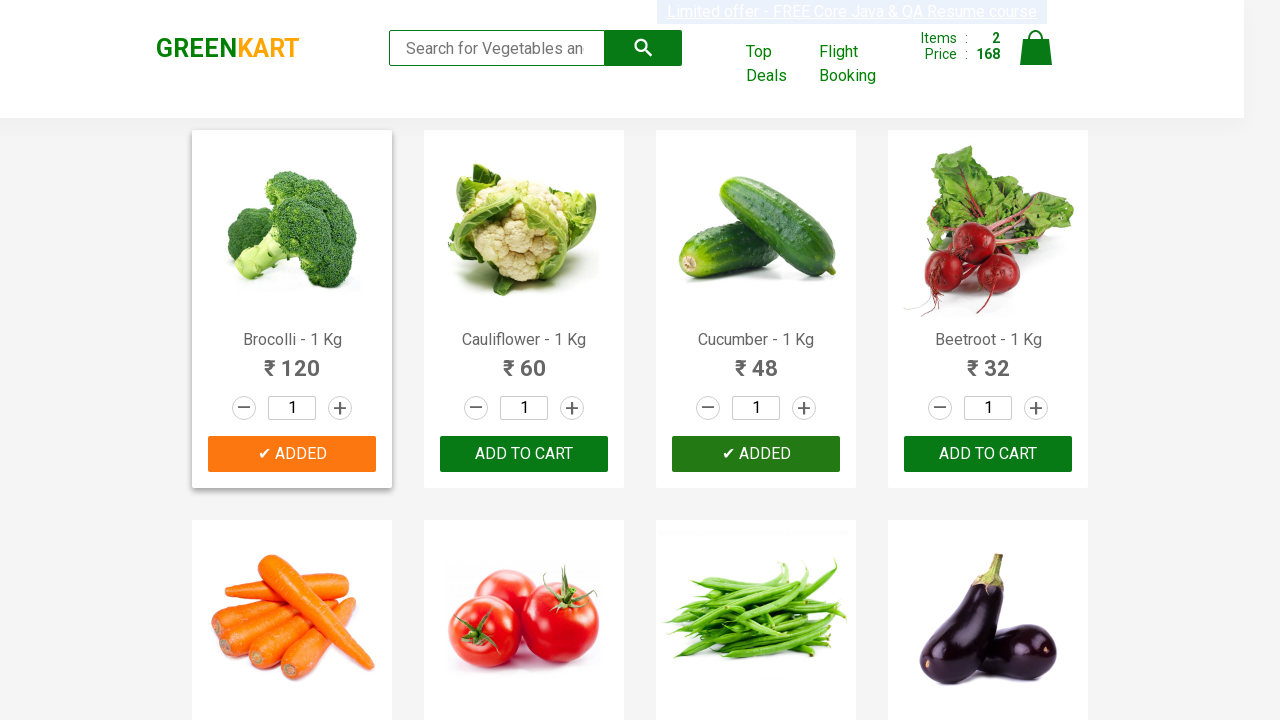

Added Beetroot to cart at (988, 454) on div.product-action button >> nth=3
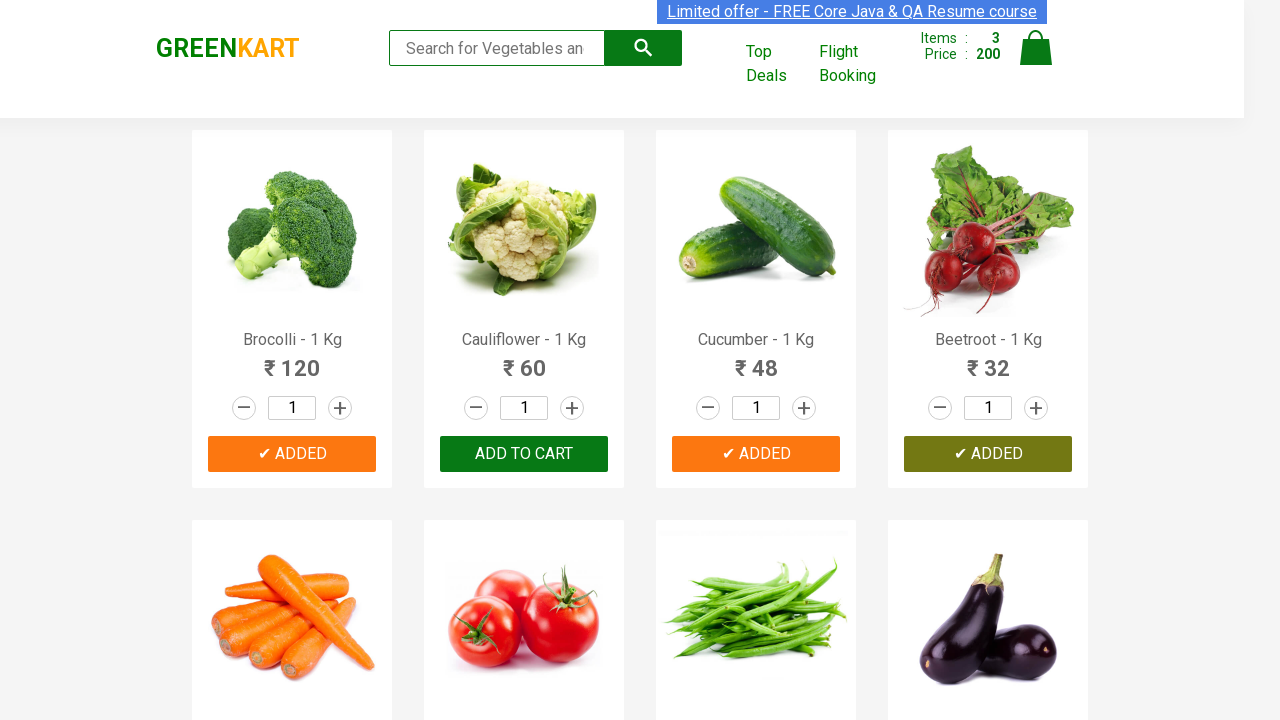

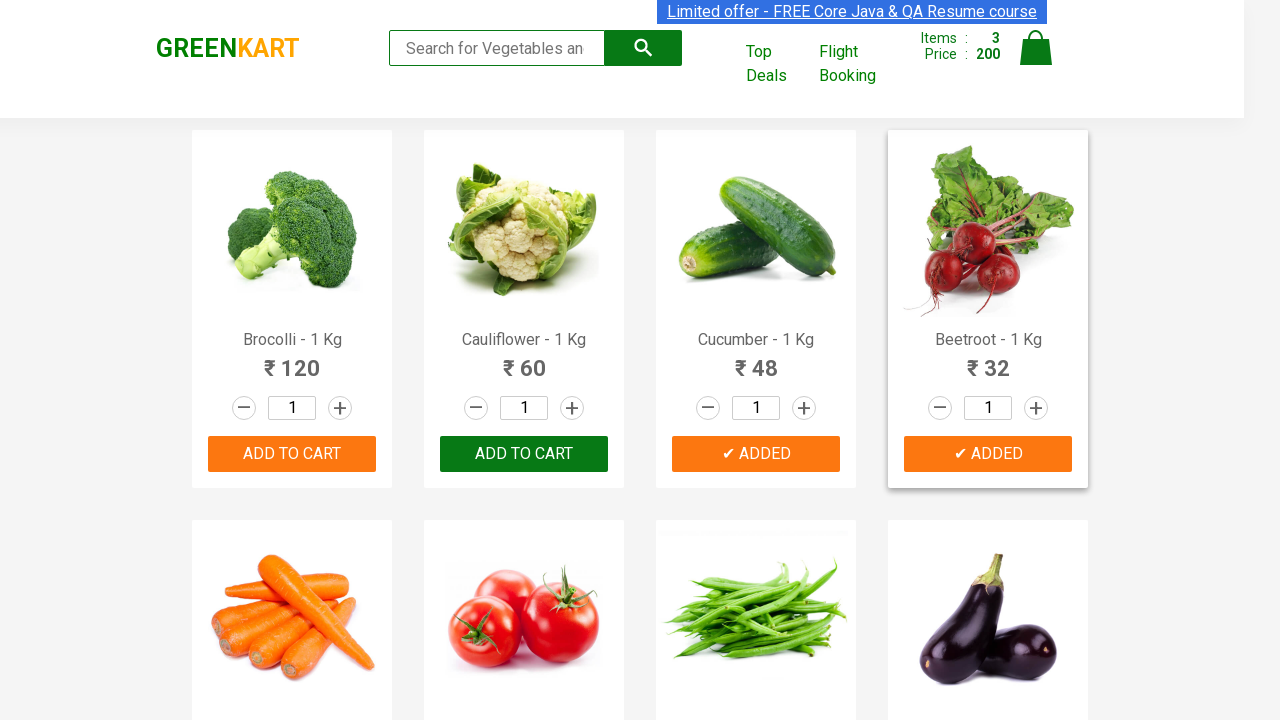